Verifies the current URL of SpiceJet website

Starting URL: https://www.spicejet.com

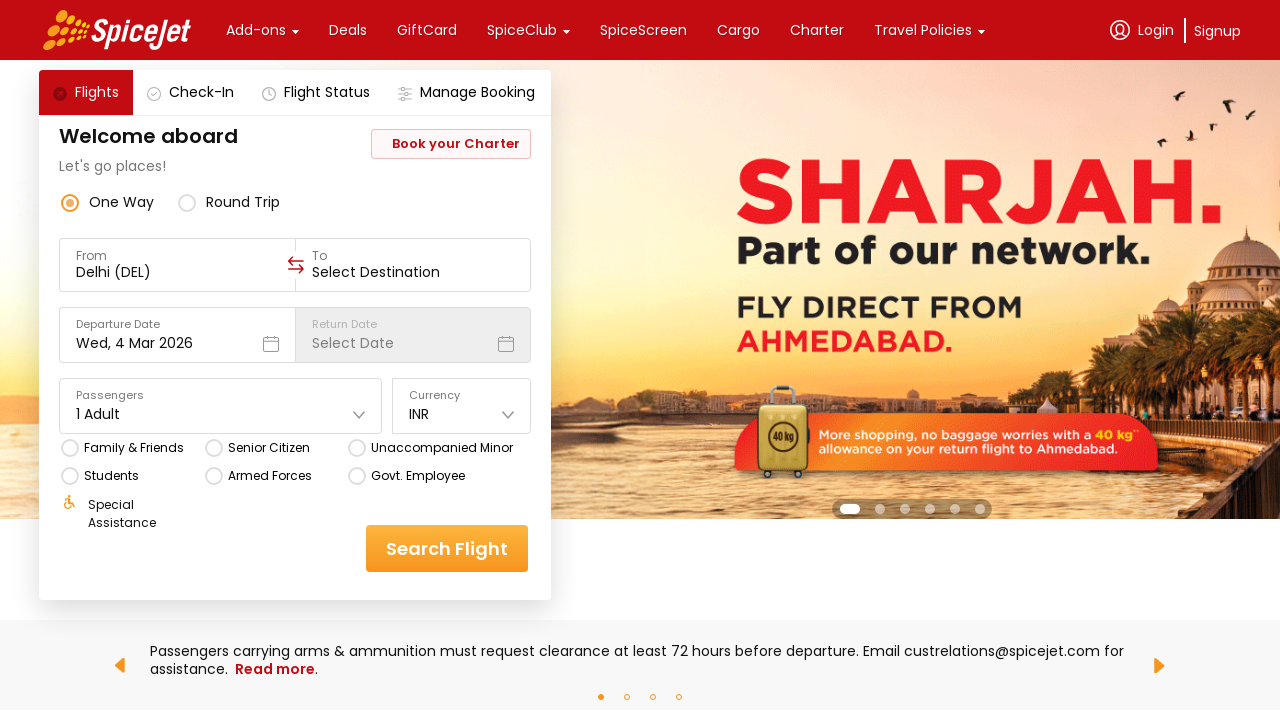

Verified current URL matches SpiceJet website (https://www.spicejet.com)
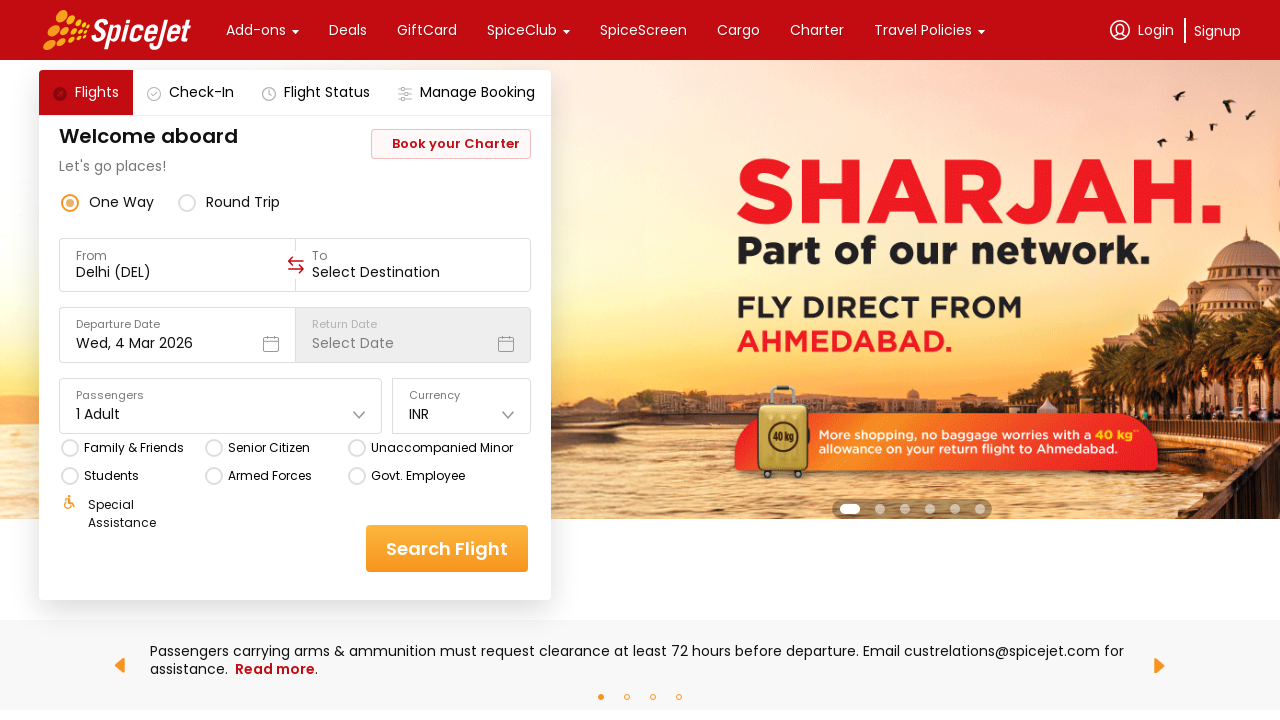

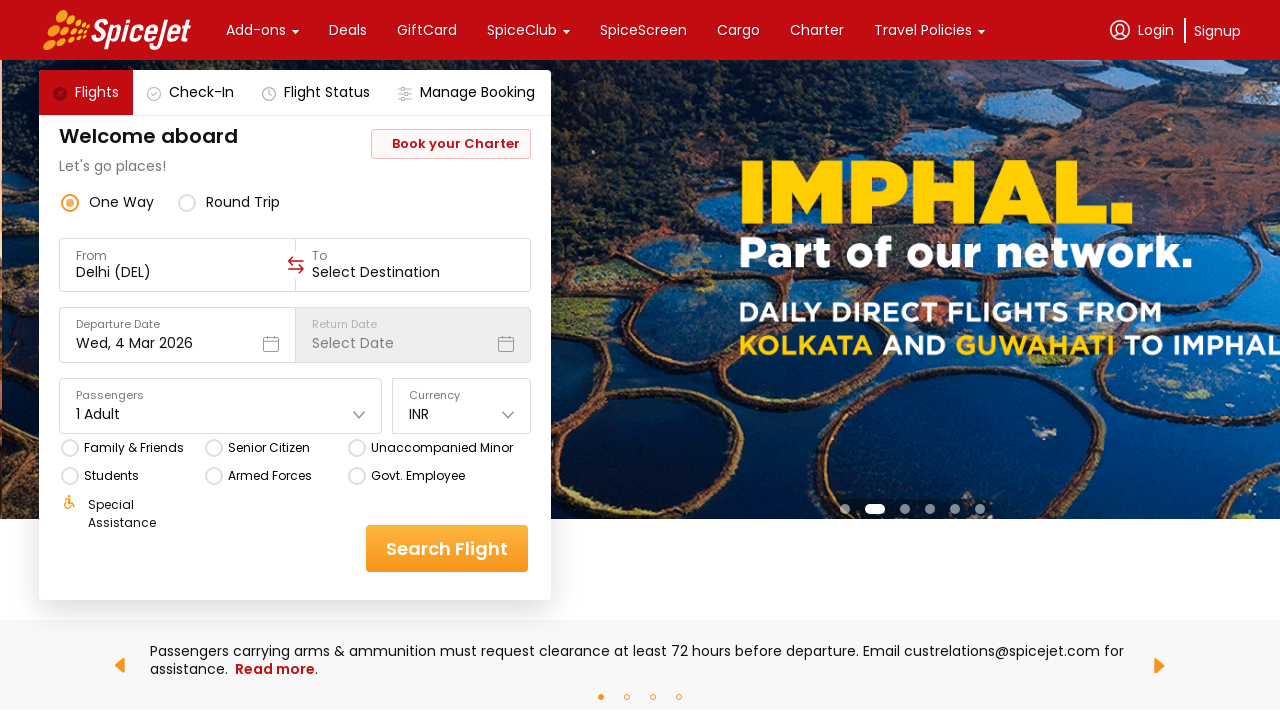